Tests the search functionality on Python.org by entering a search query and submitting the form

Starting URL: https://www.python.org/

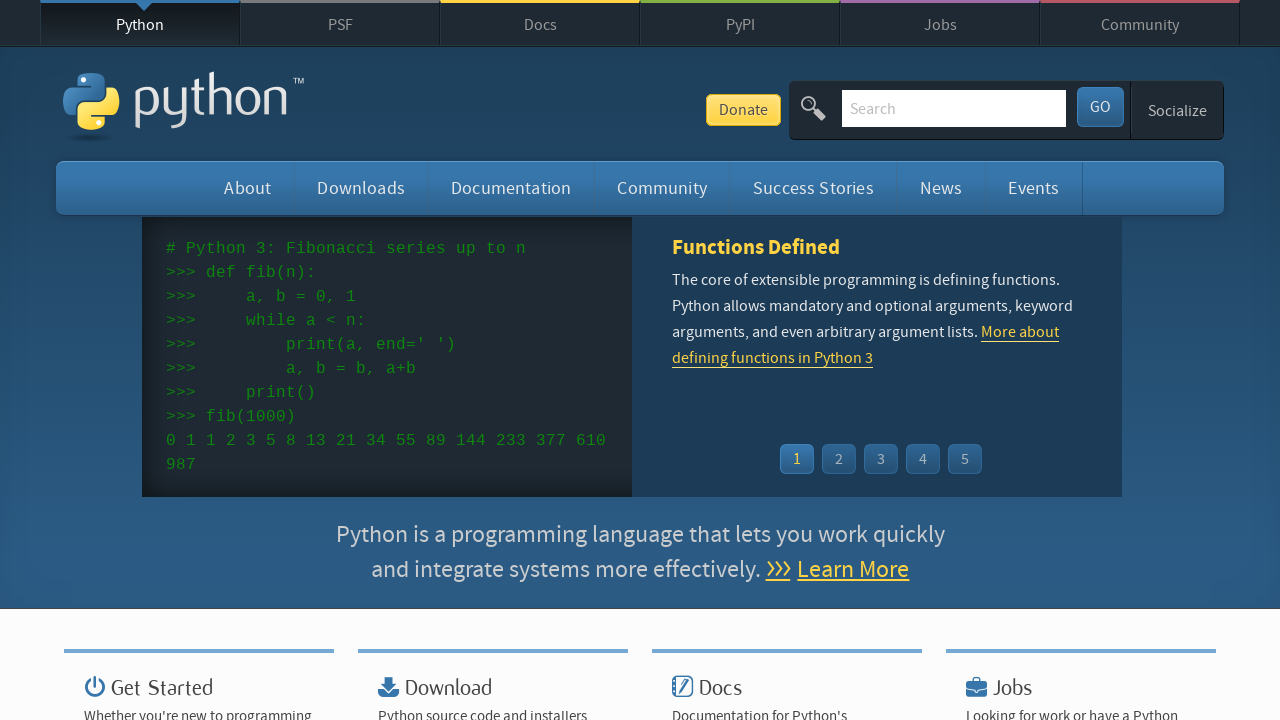

Filled search box with 'Python' query on input[name='q']
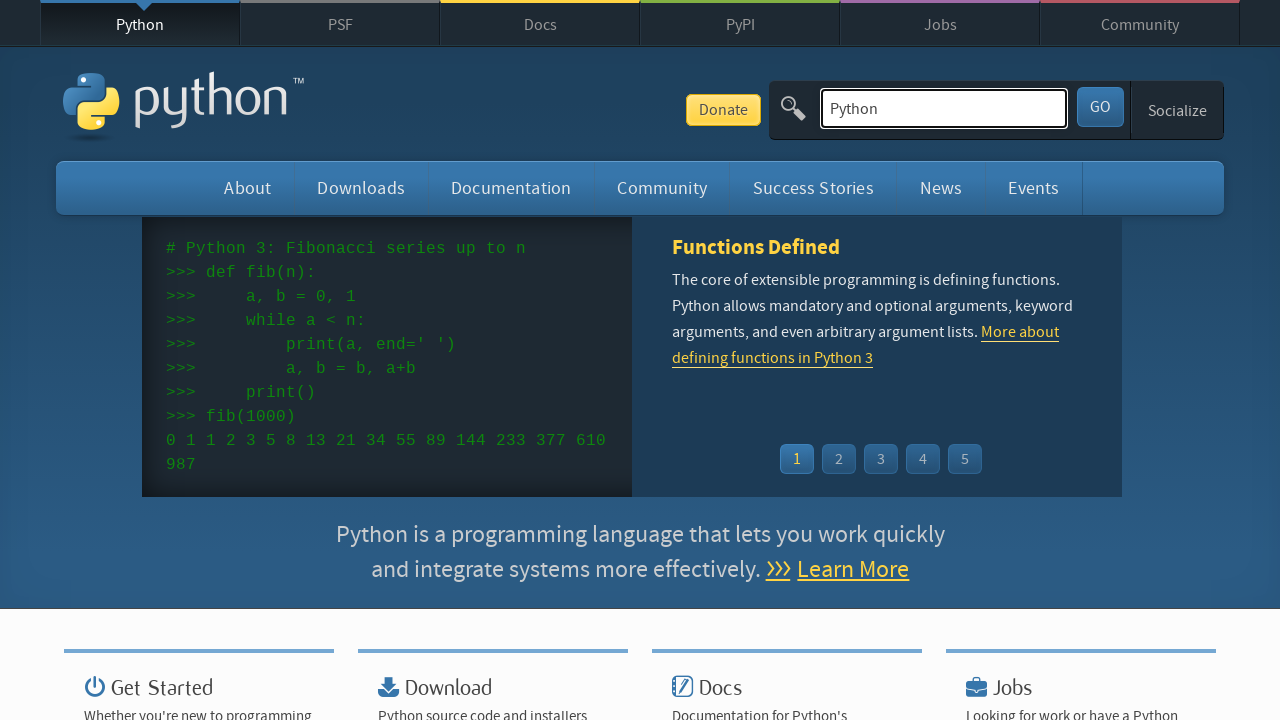

Pressed Enter to submit search form on input[name='q']
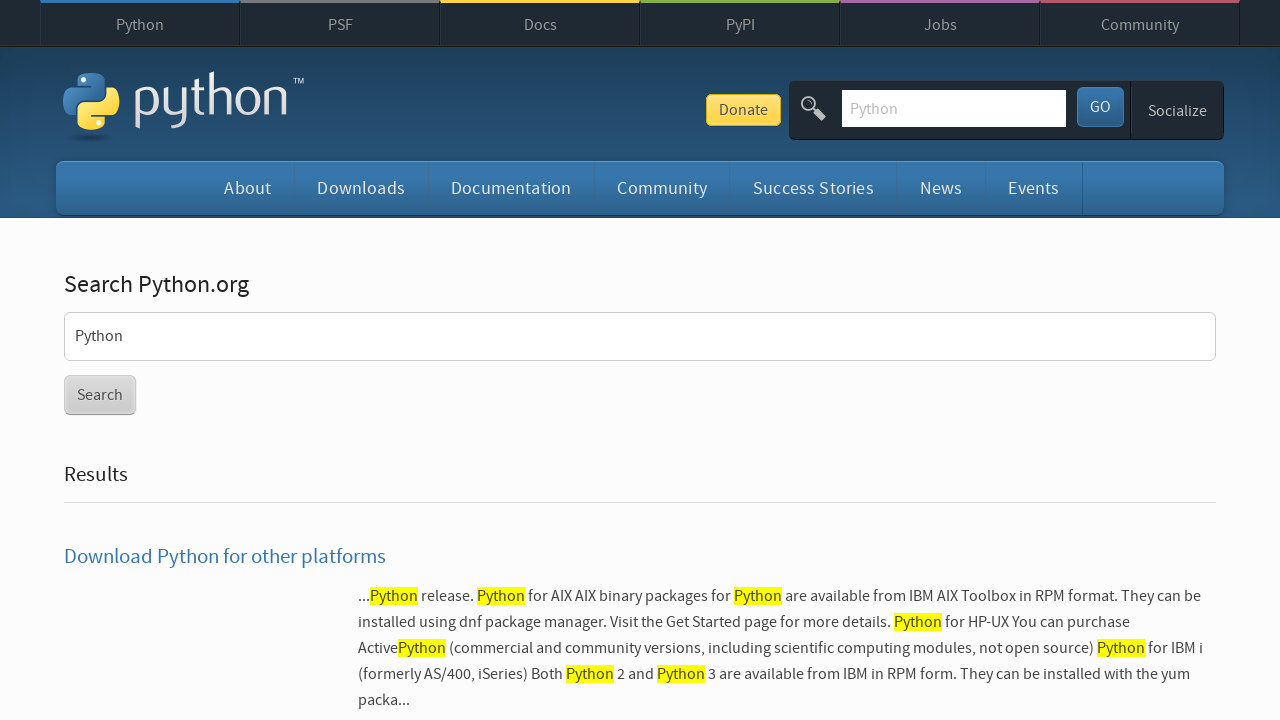

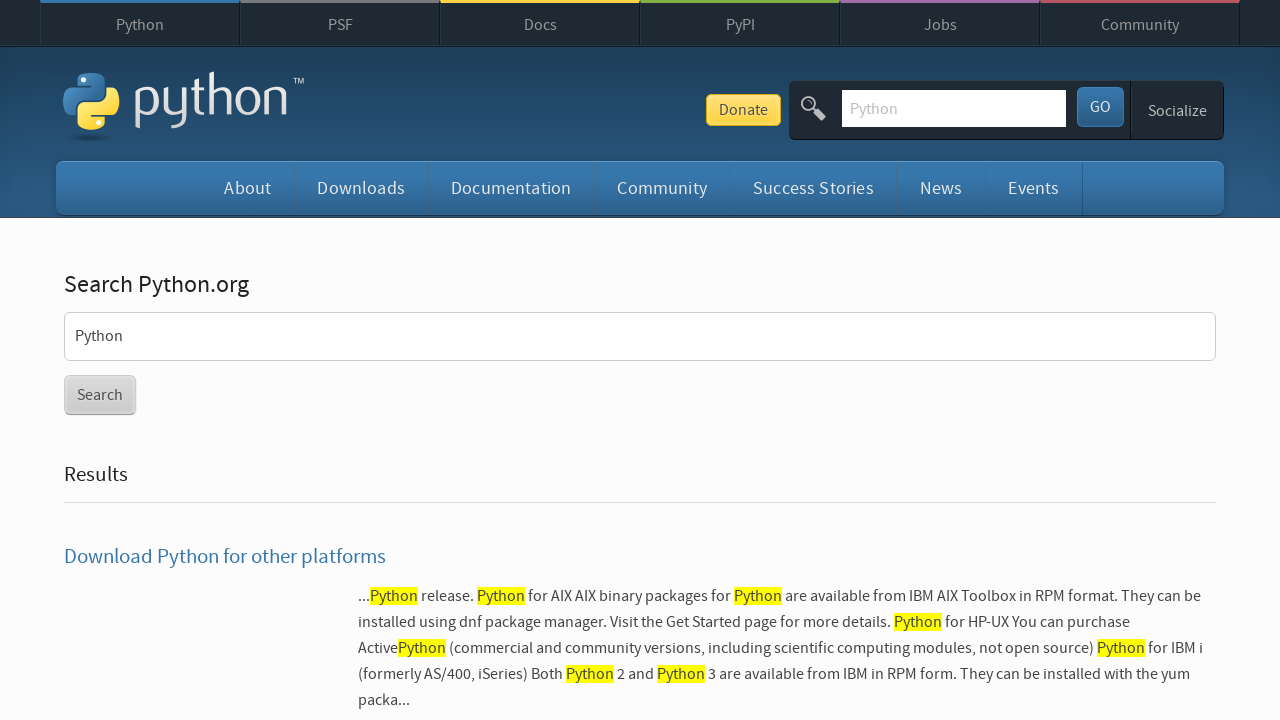